Tests that various form elements (email input, radio button, textarea) are displayed and interacts with them by filling text and clicking

Starting URL: https://automationfc.github.io/basic-form/index.html

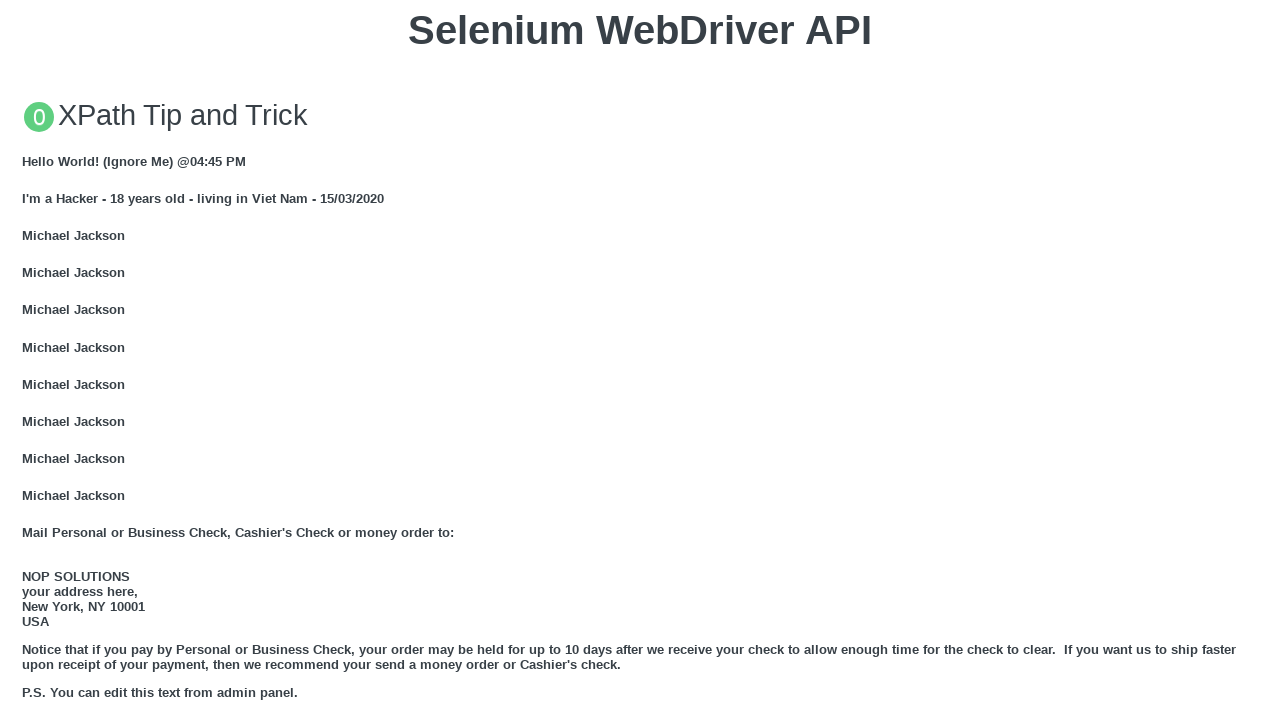

Located email input element
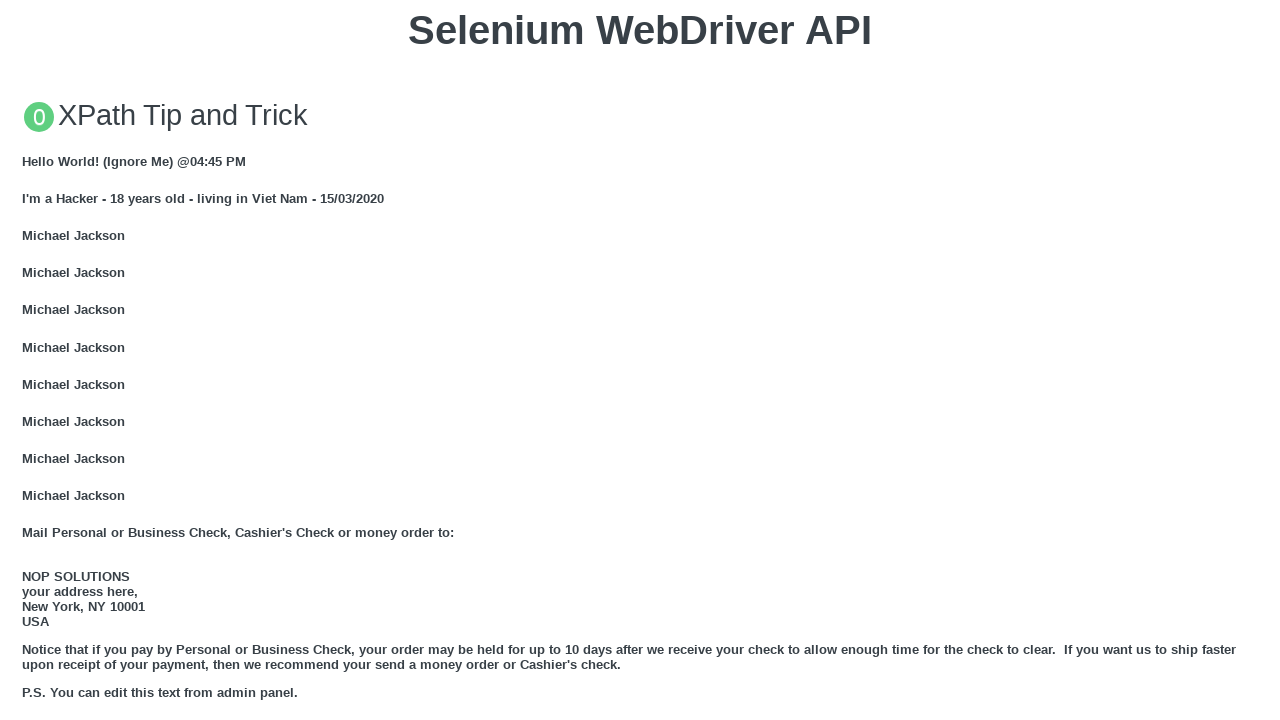

Email input is visible
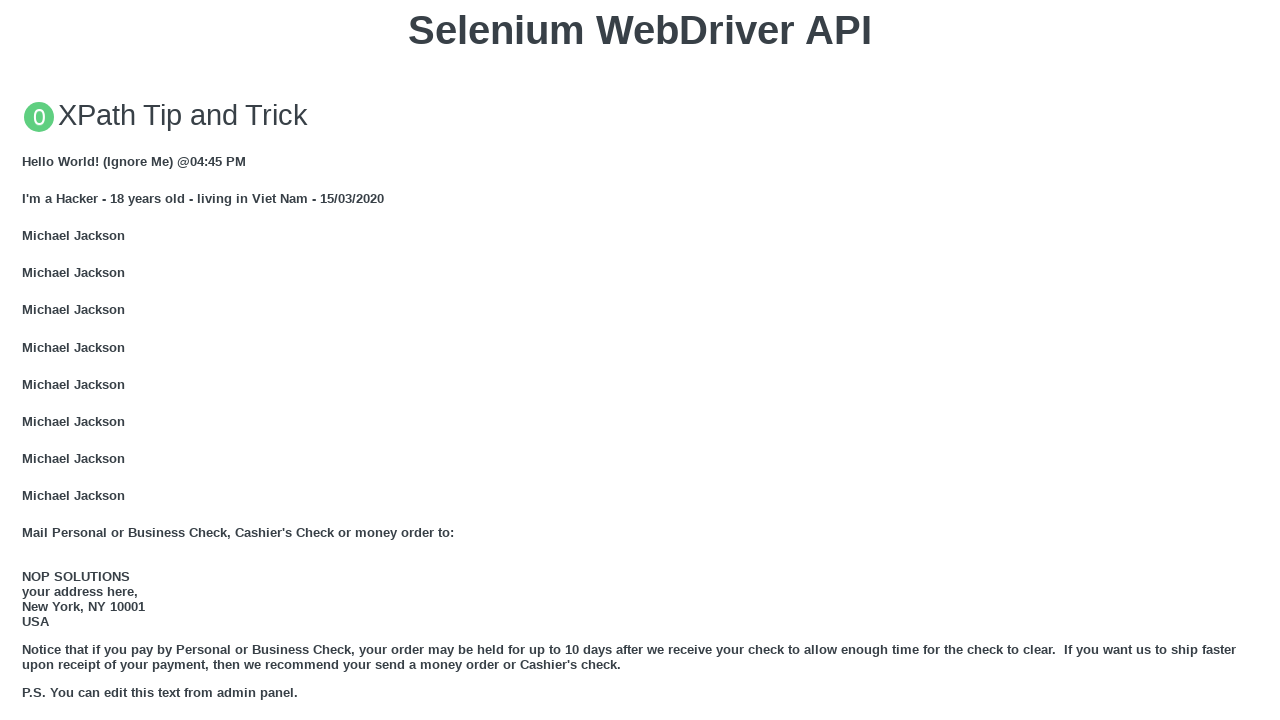

Filled email input with 'Automation testing' on input#email
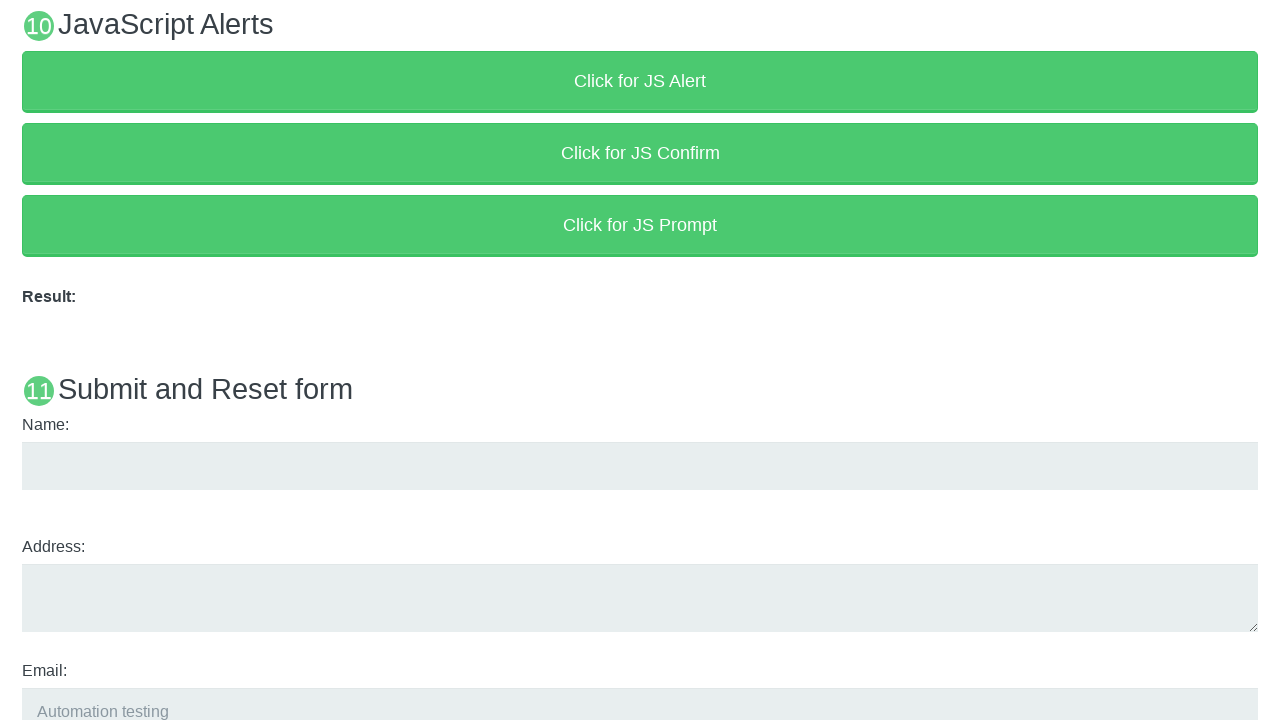

Located over 18 radio button element
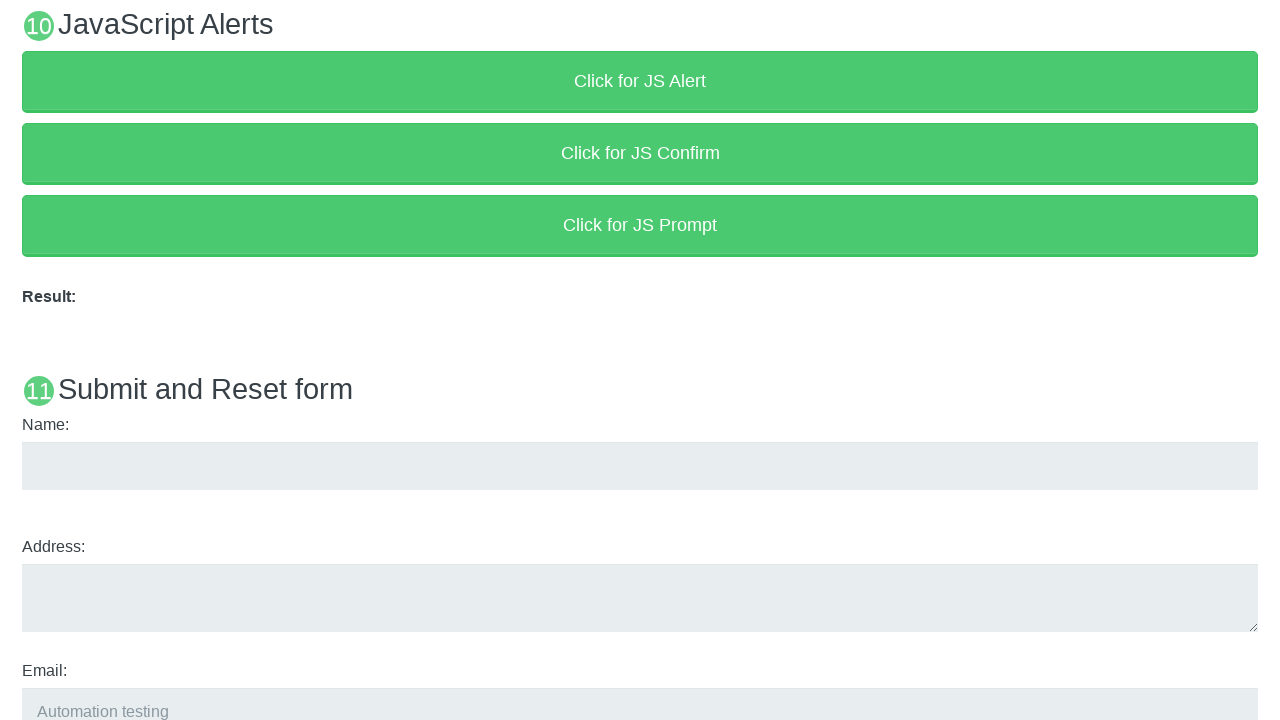

Over 18 radio button is visible
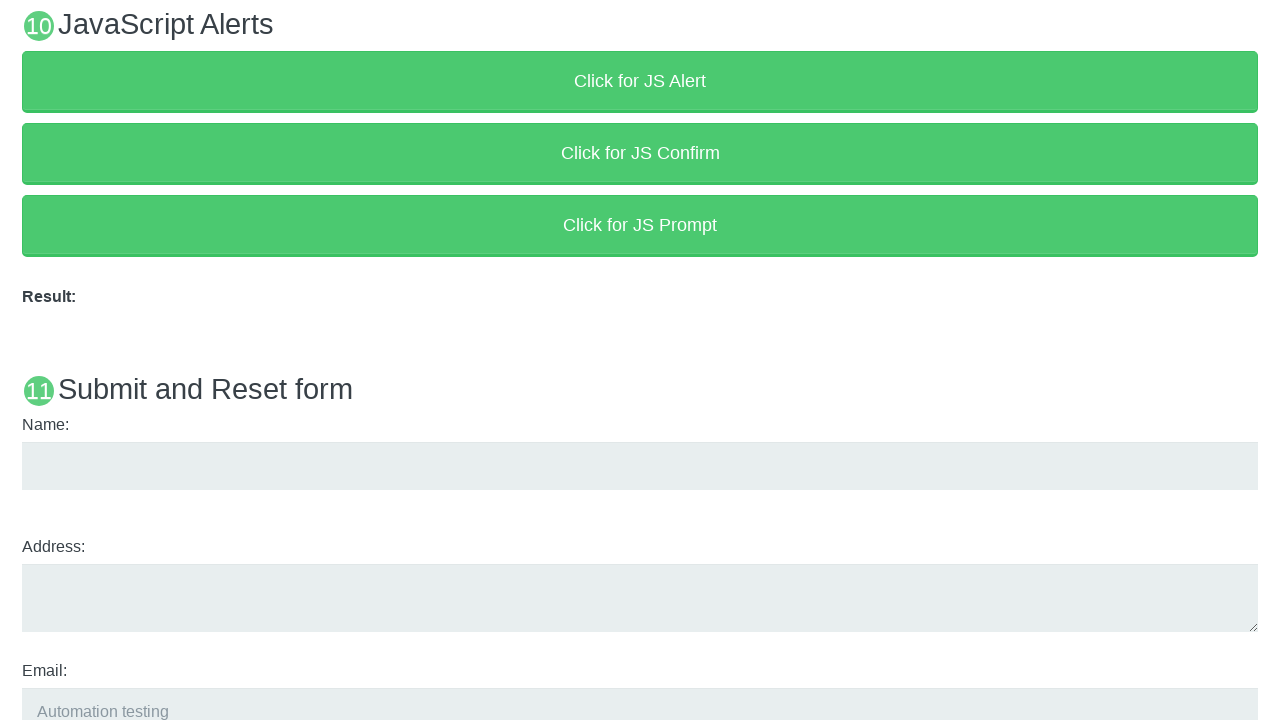

Clicked over 18 radio button at (28, 360) on input#over_18
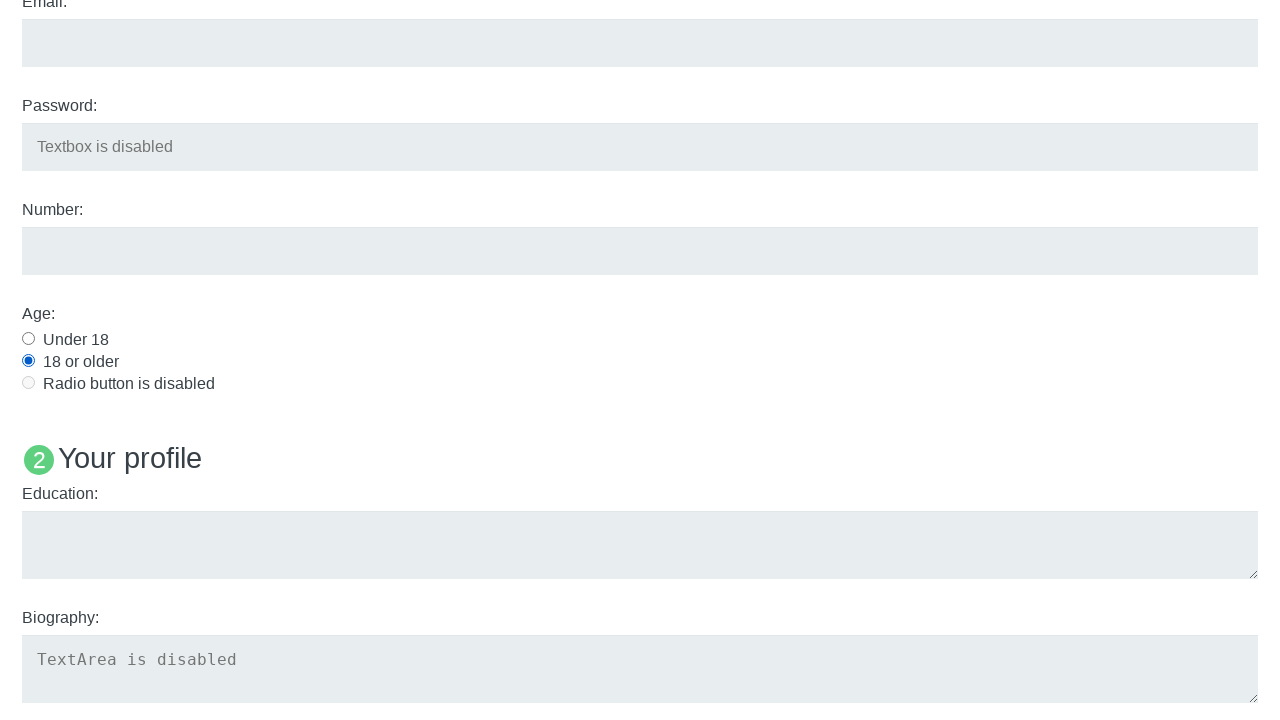

Located education textarea element
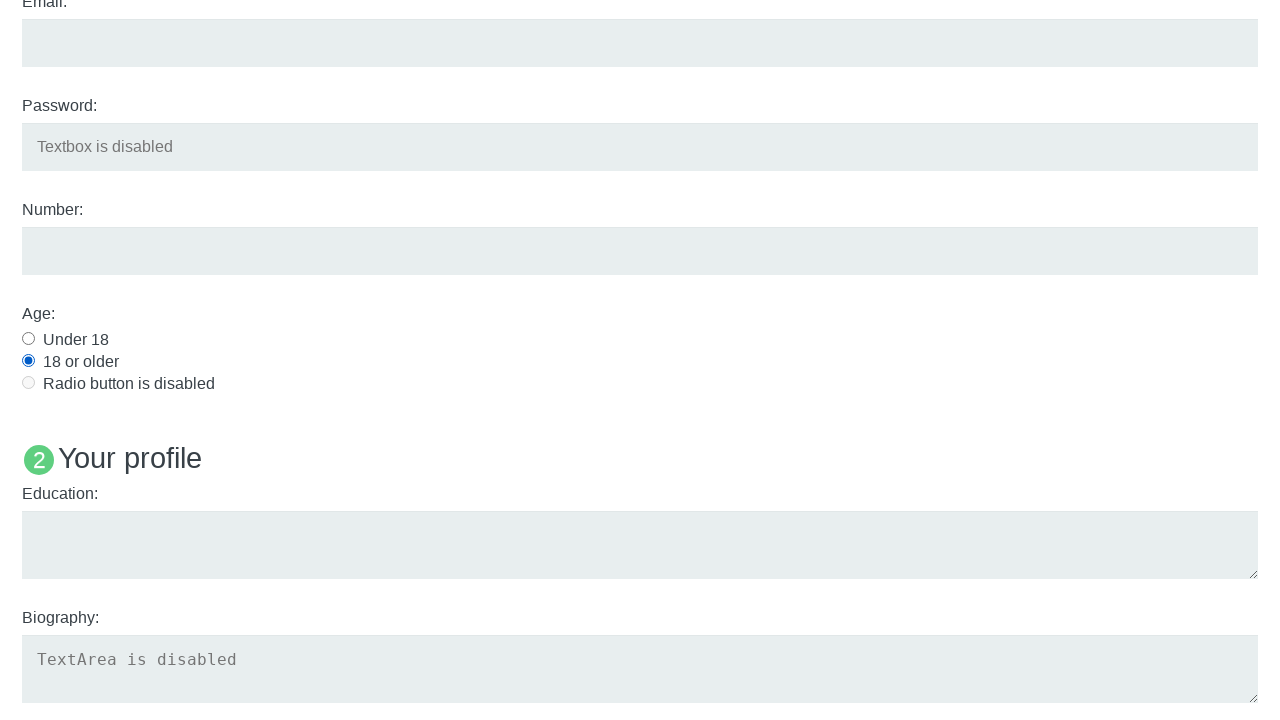

Education textarea is visible
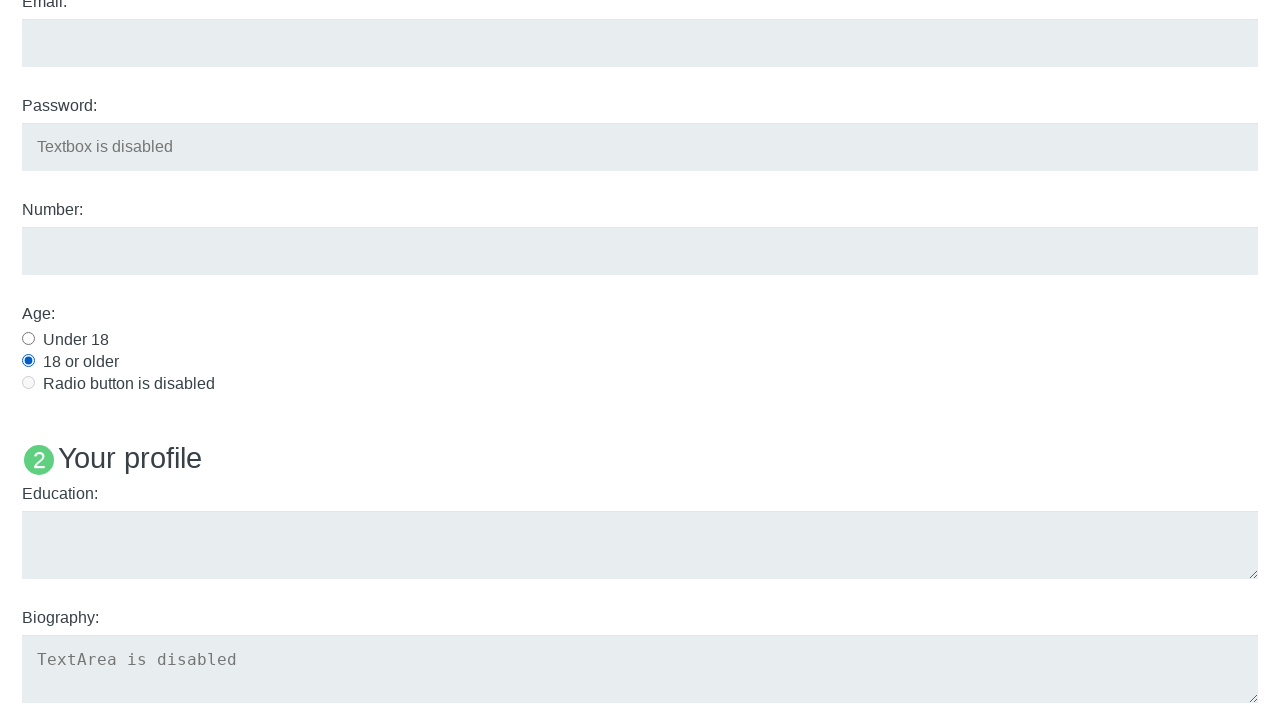

Filled education textarea with 'Automation testing' on textarea#edu
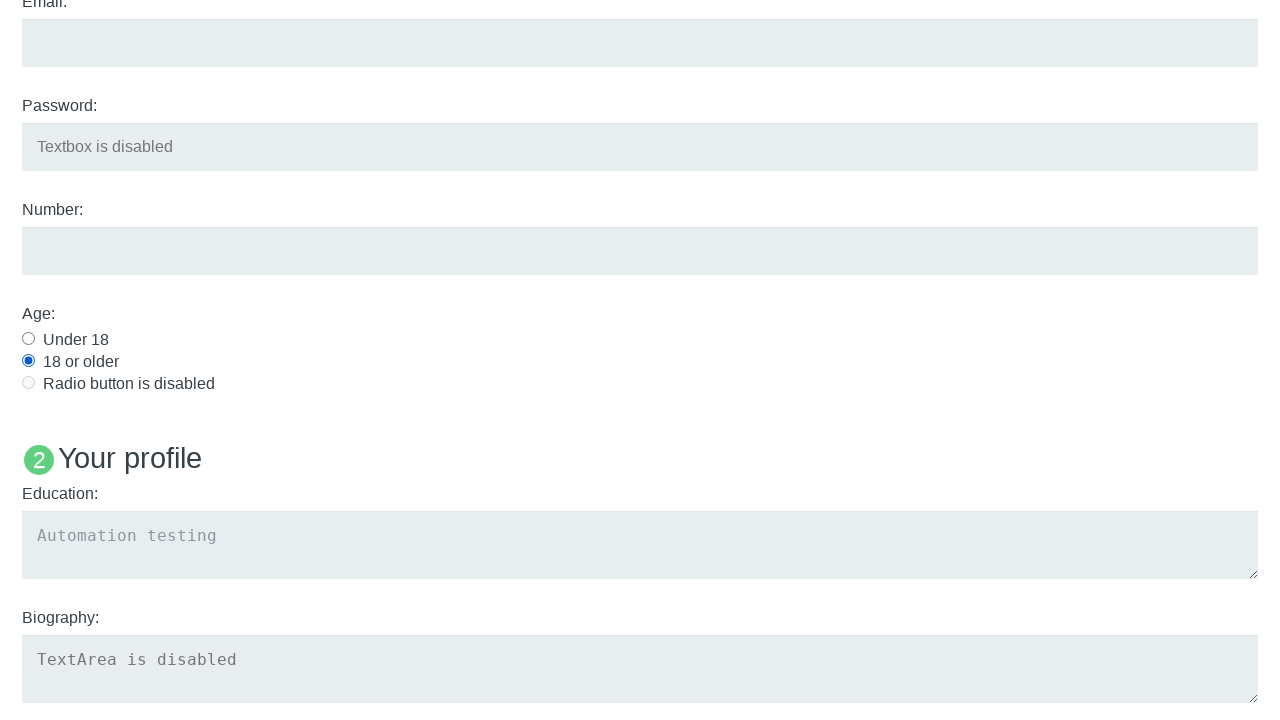

Verified email input is displayed
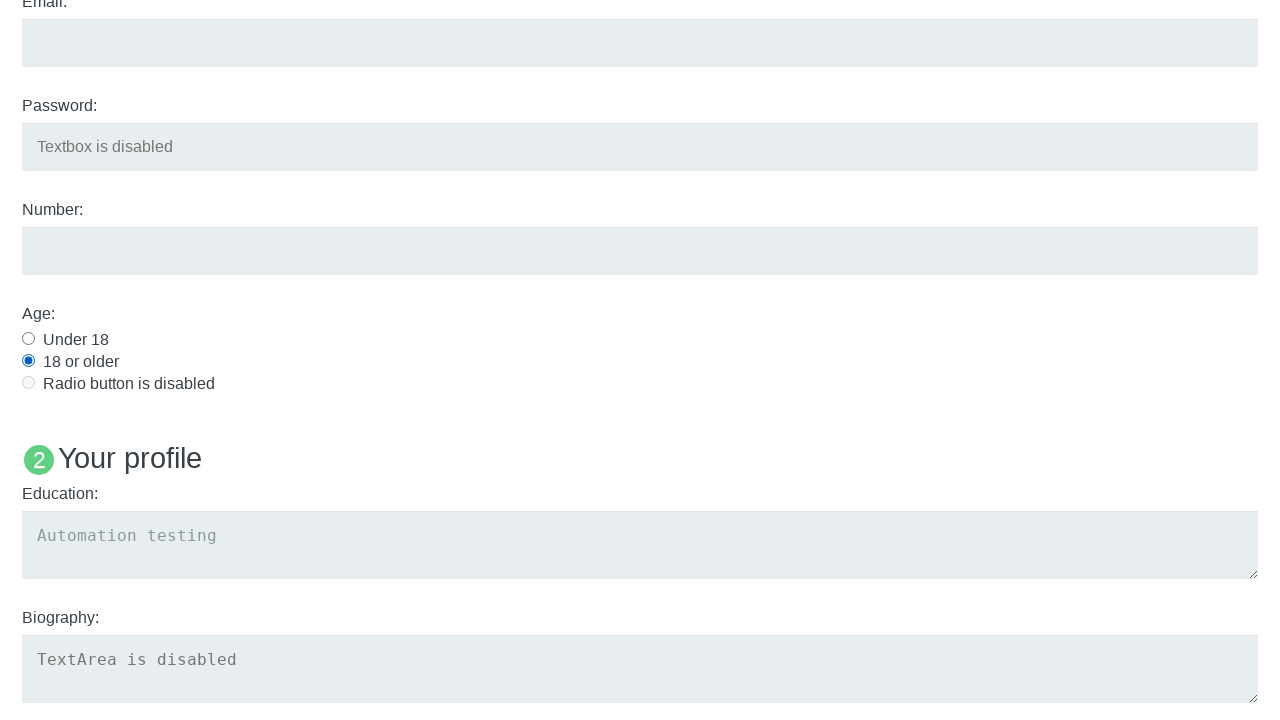

Verified over 18 radio button is displayed
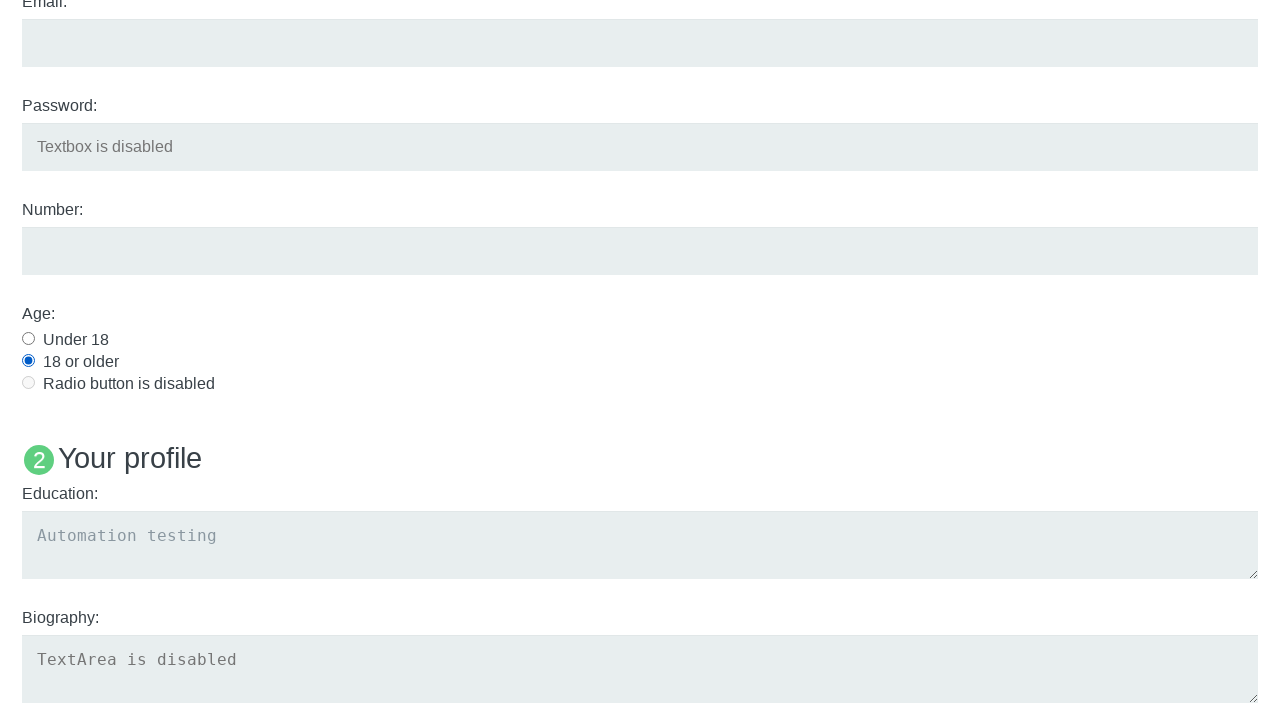

Verified education textarea is displayed
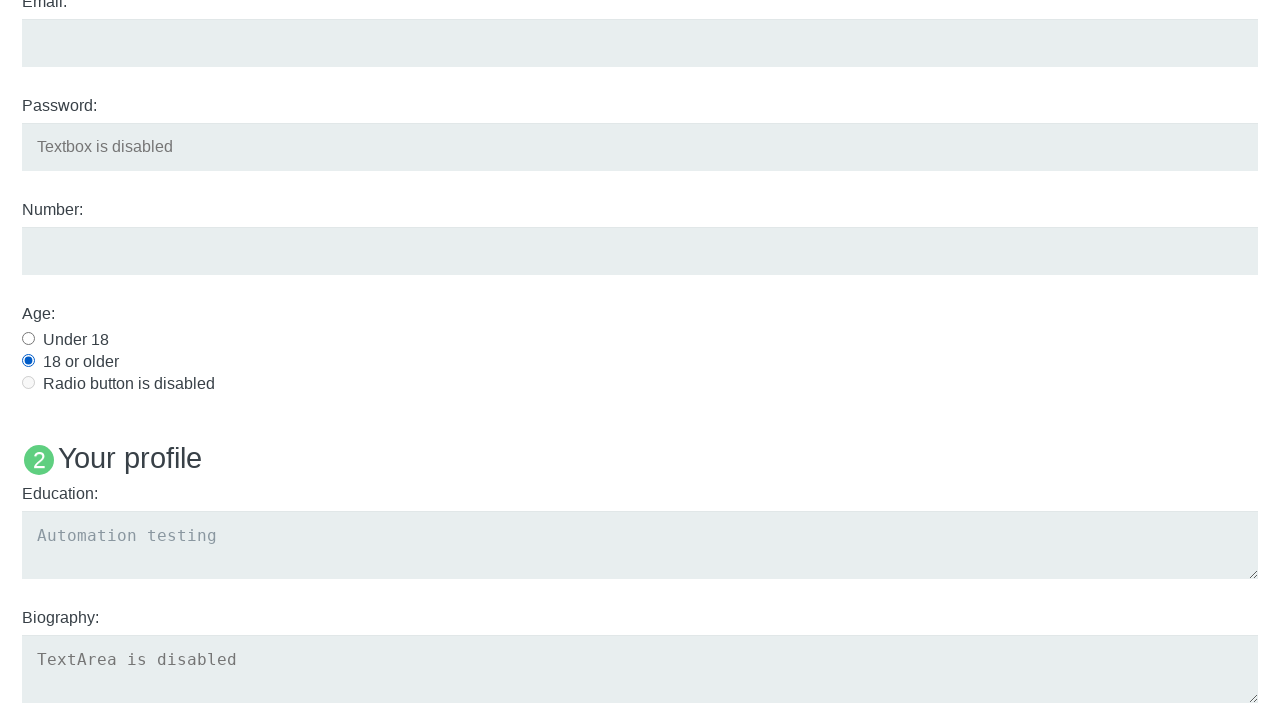

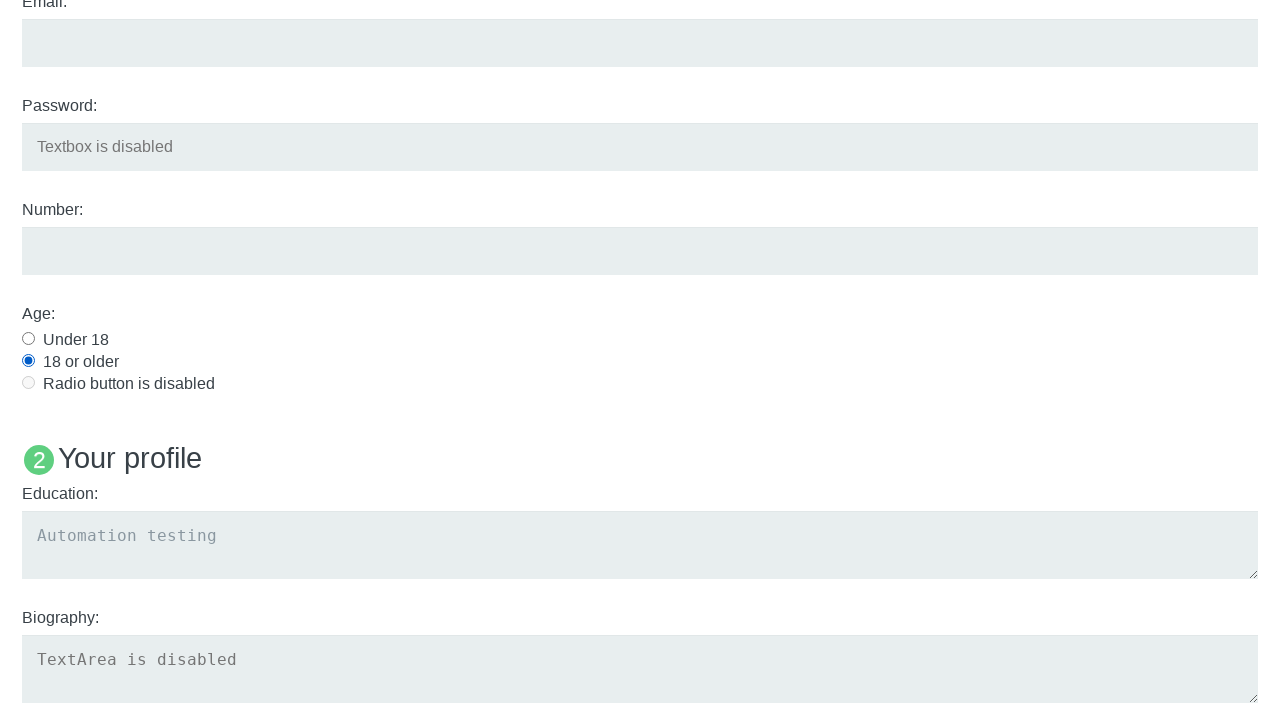